Tests checkbox functionality by clicking on checkboxes if they are not already selected, then verifies that checkbox1 is checked

Starting URL: https://testcenter.techproeducation.com/index.php?page=checkboxes

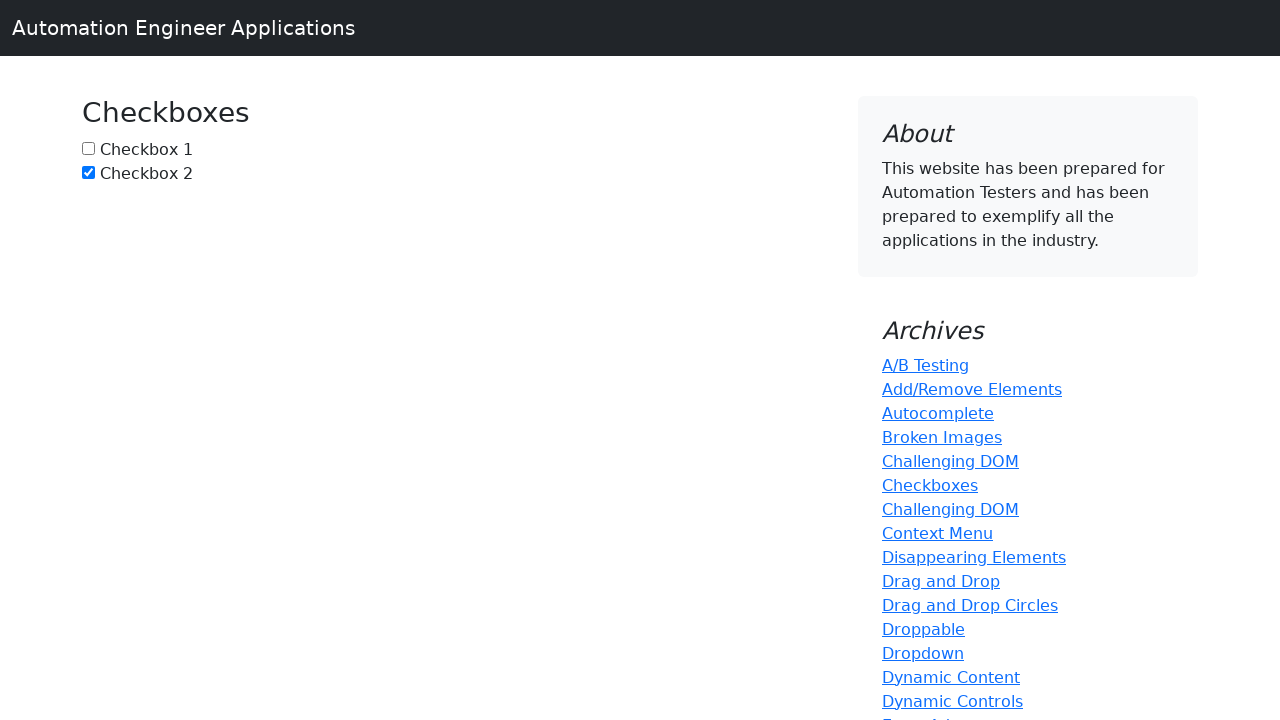

Located checkbox1 element with id 'box1'
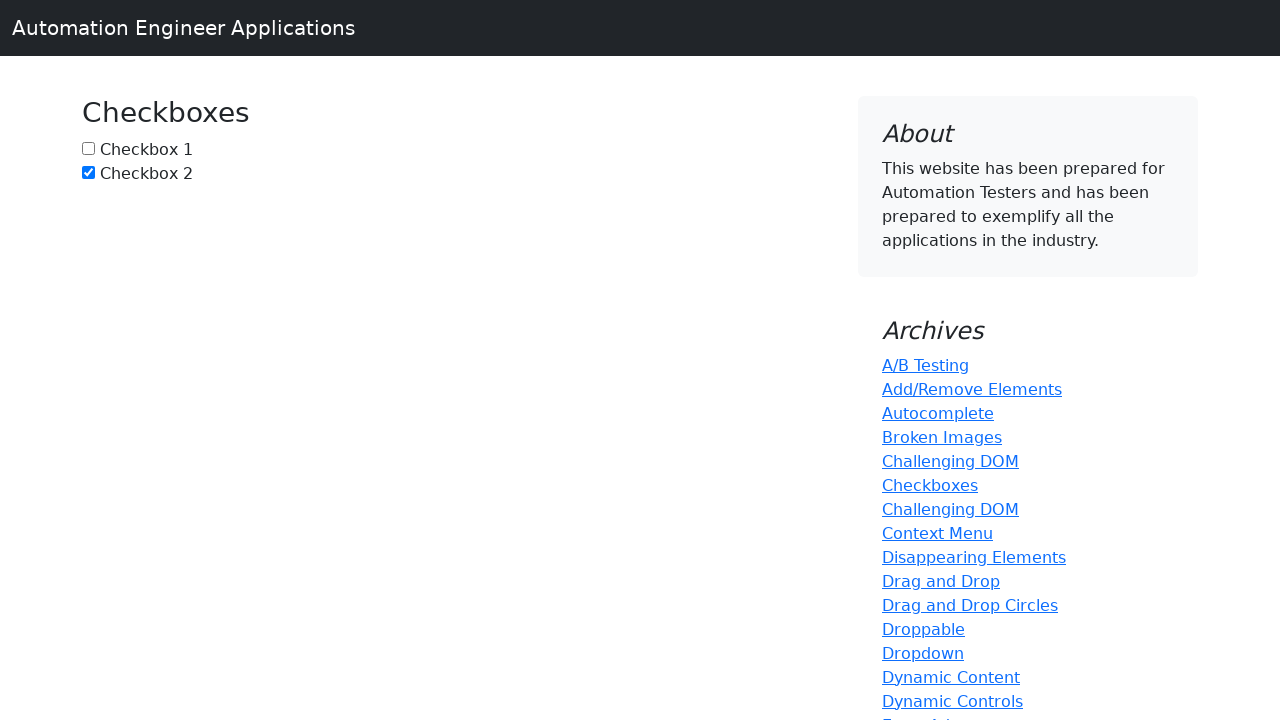

Located checkbox2 element with id 'box2'
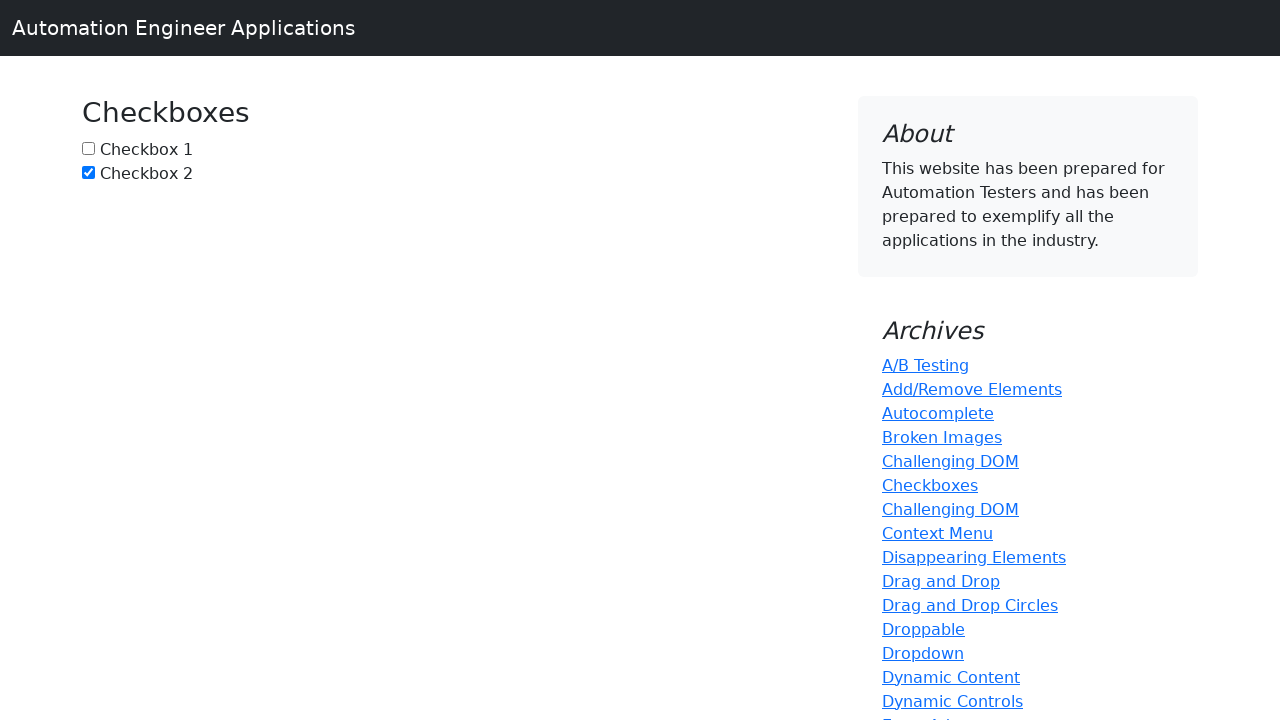

Checked if checkbox1 is selected - it is not
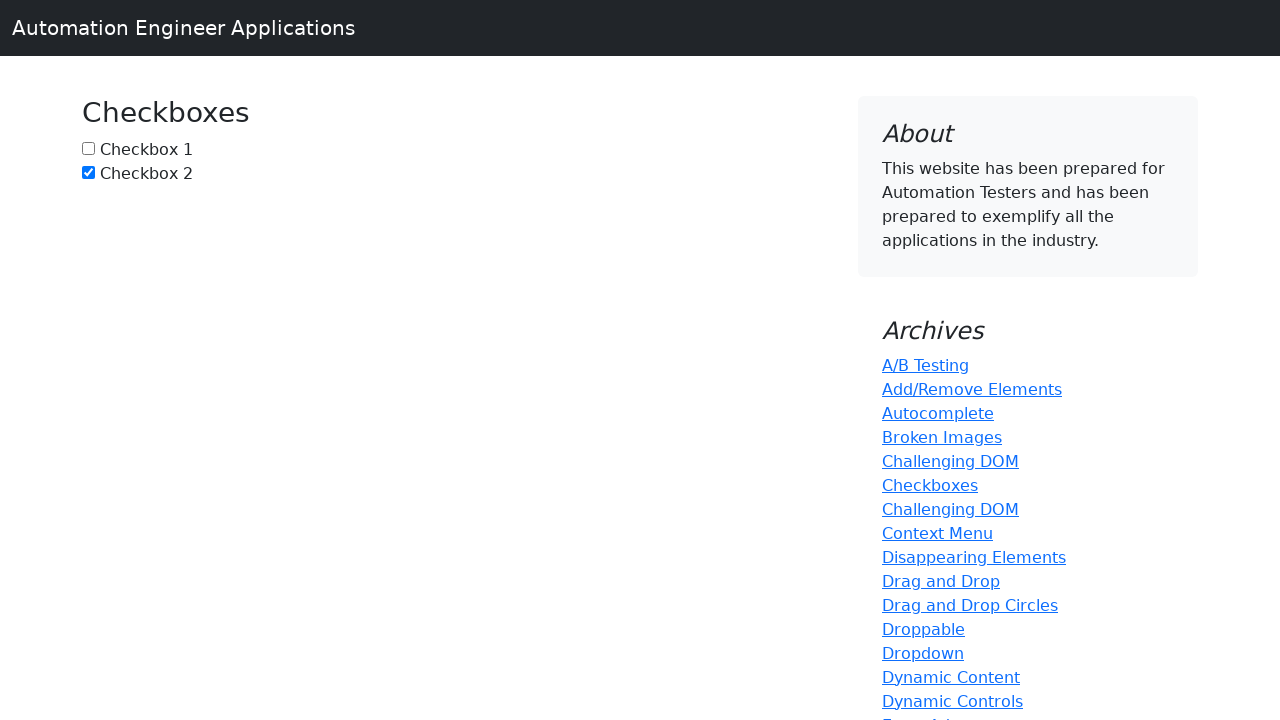

Clicked checkbox1 to select it at (88, 148) on #box1
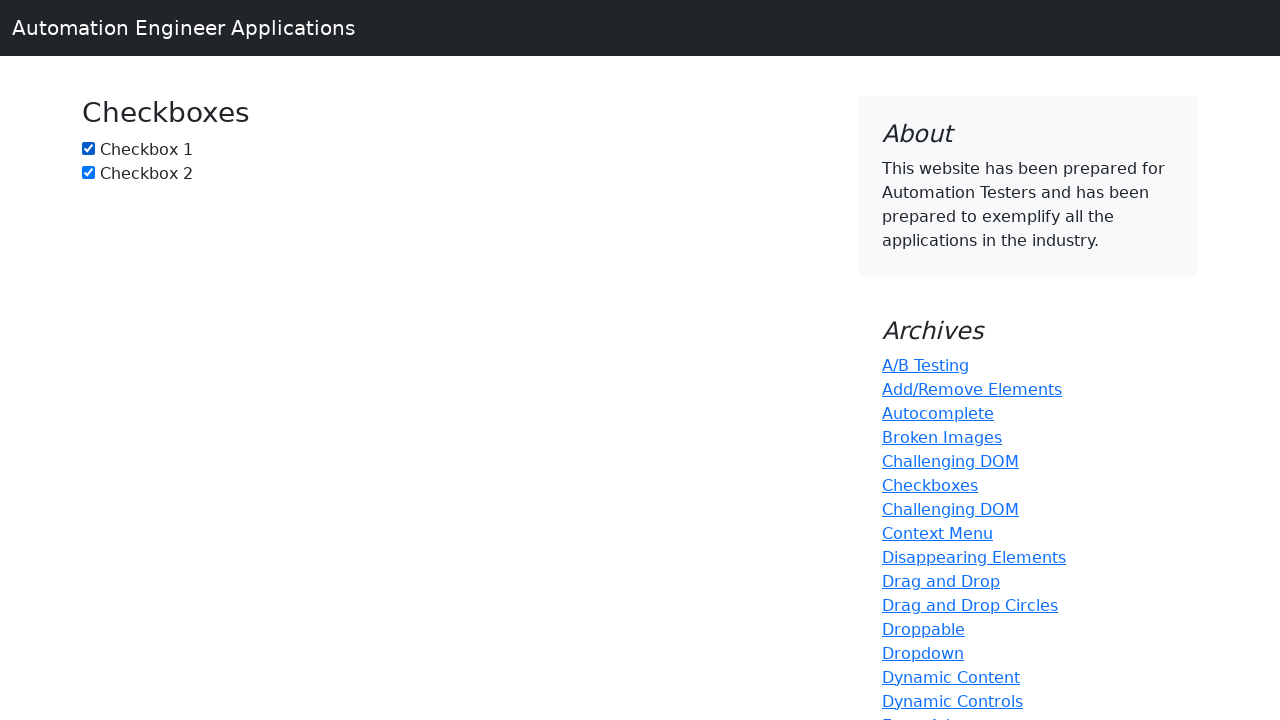

Checked if checkbox2 is selected - it already is
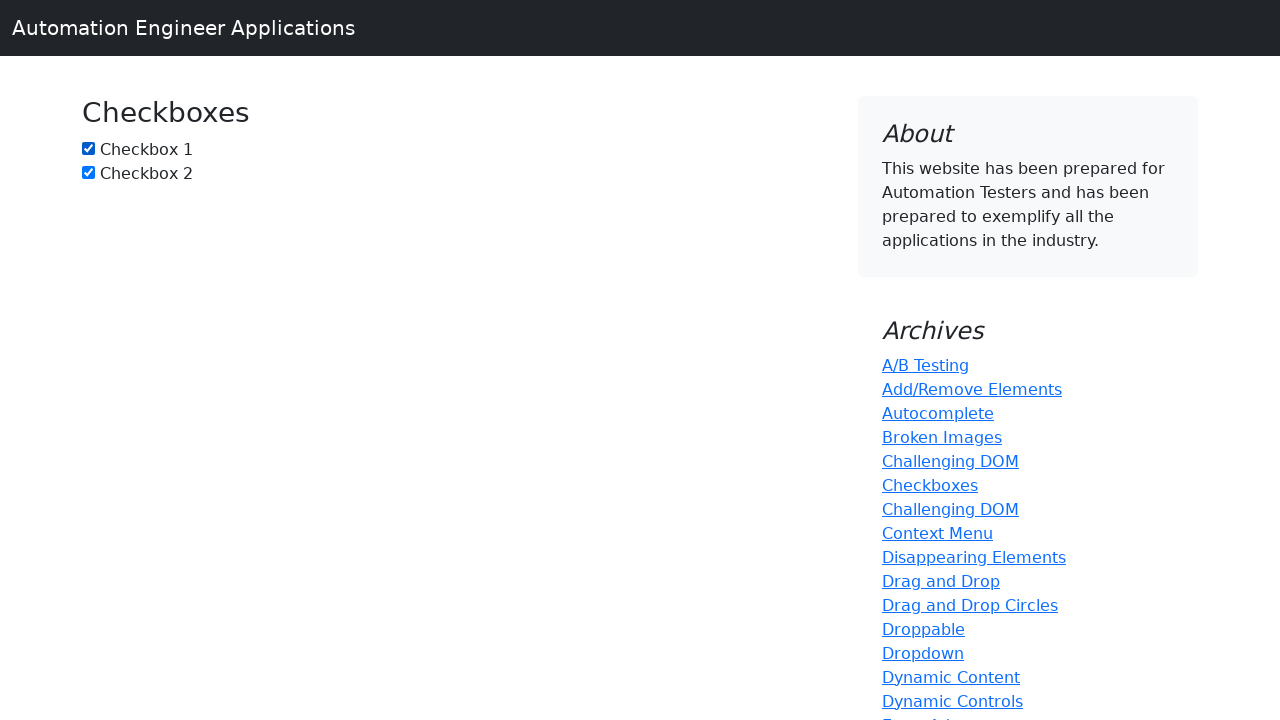

Verified that checkbox1 is checked - assertion passed
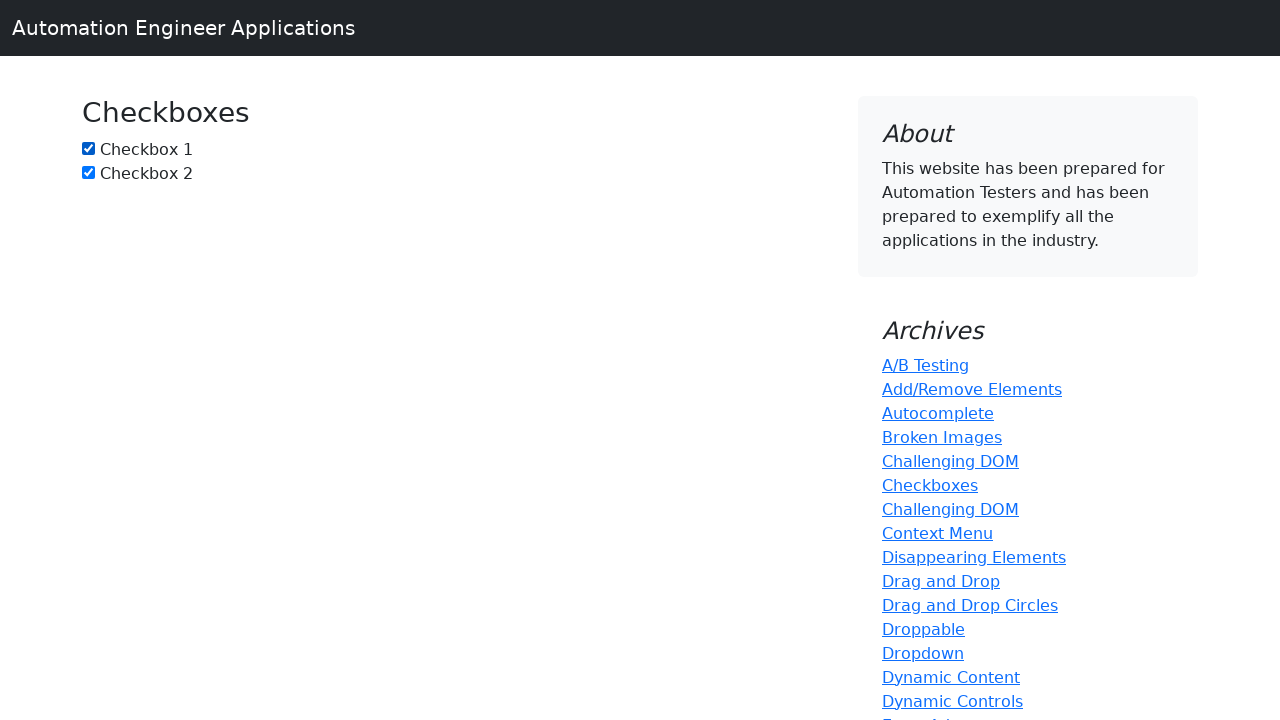

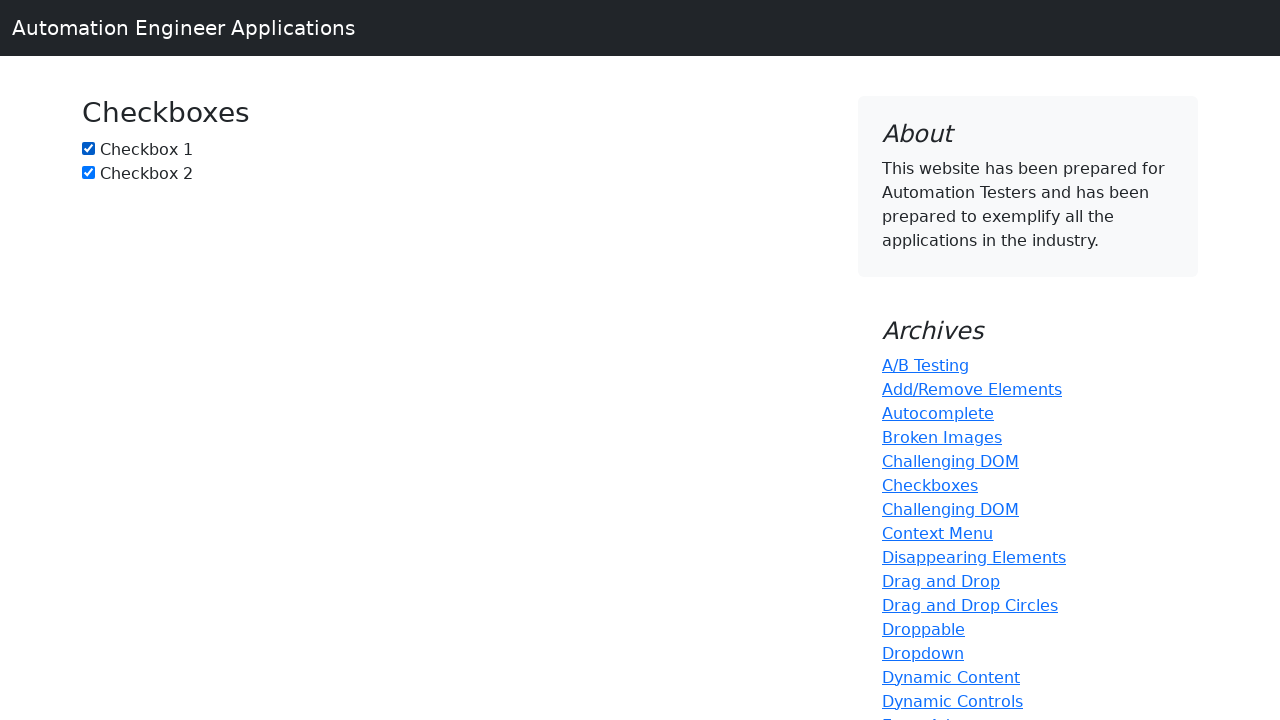